Tests a cross-browser testing page by verifying the presence of browser detection elements and retrieving their text content and automation attributes.

Starting URL: https://joyrel-vaz.github.io/cross-browser-testing/

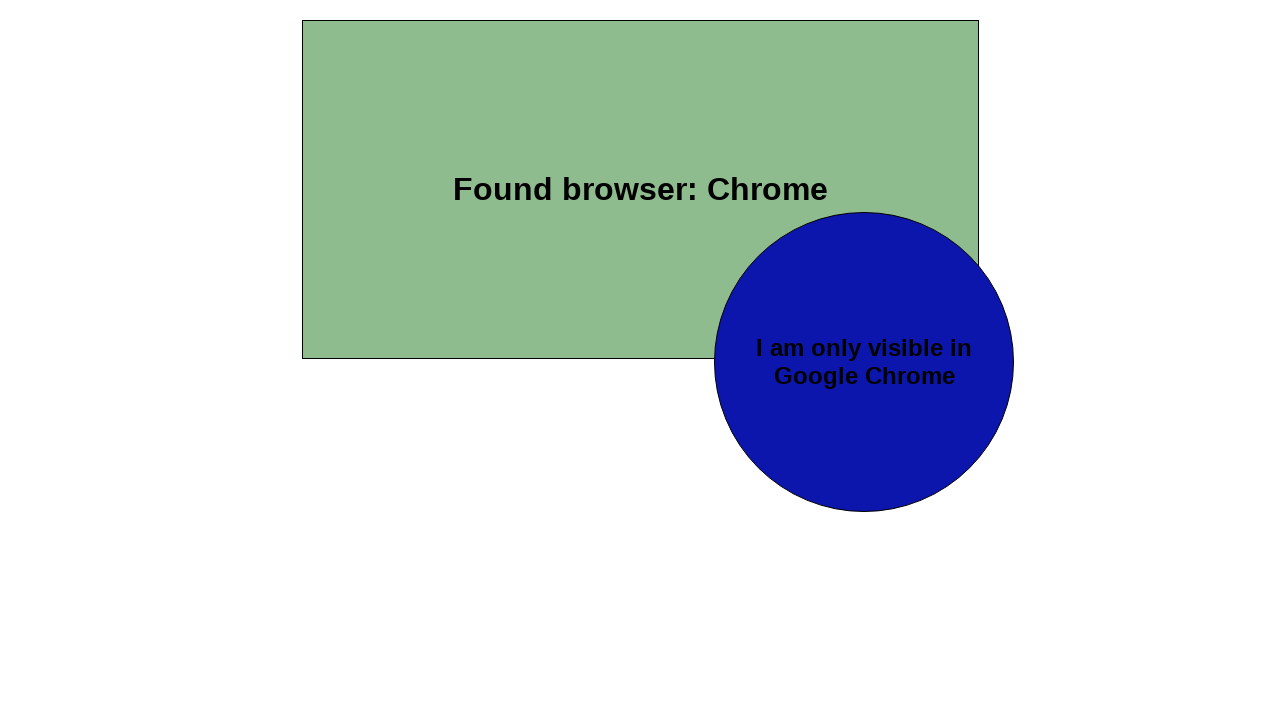

Navigated to cross-browser testing page
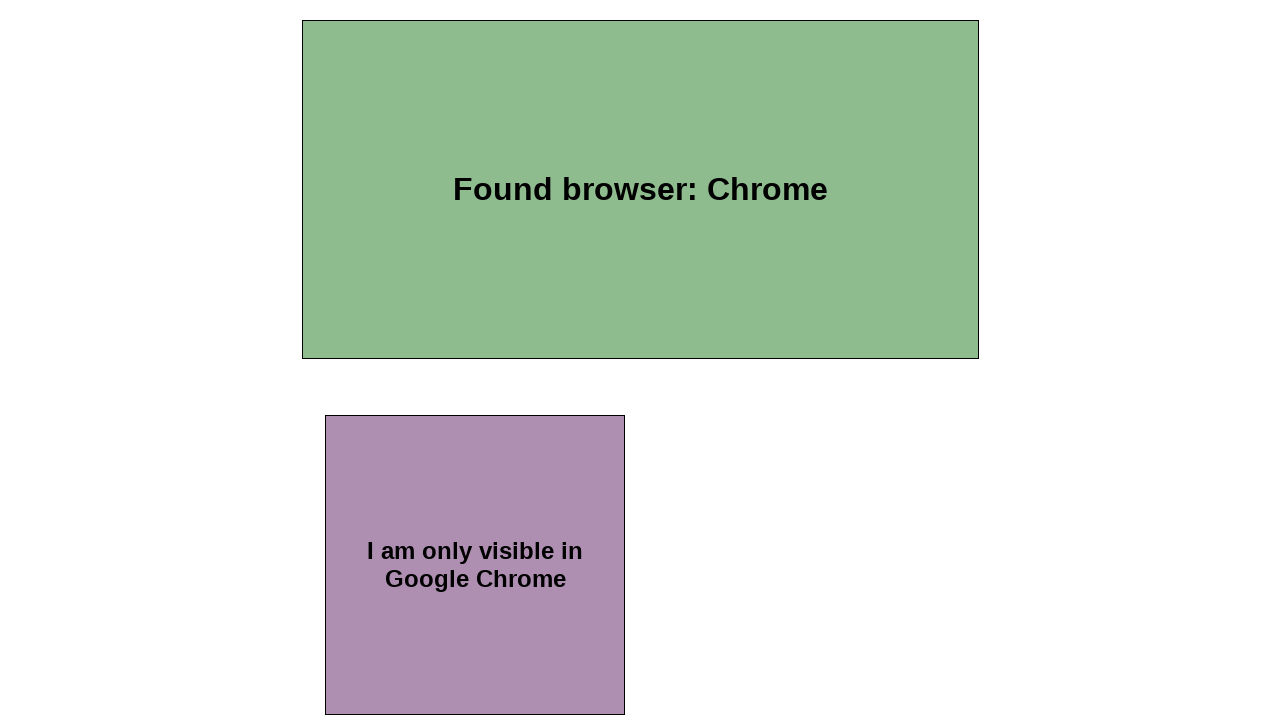

Browser detection element (#js-test) loaded
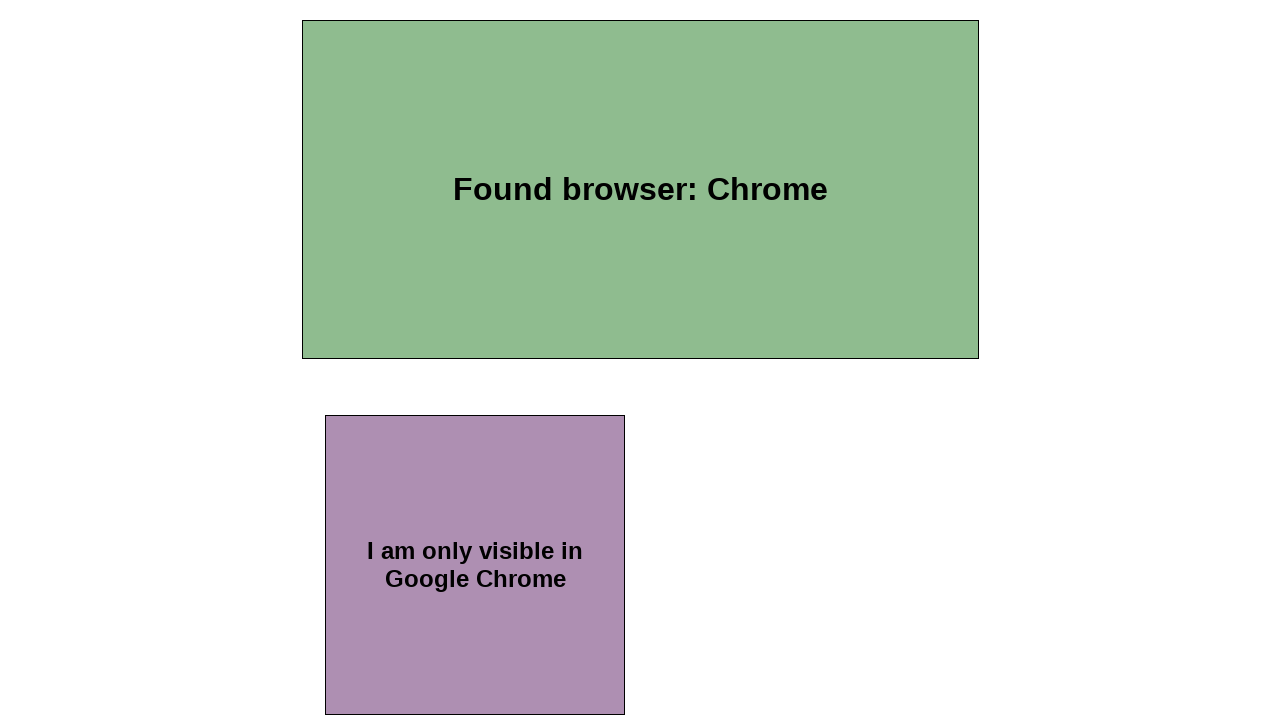

Retrieved browser detection text: Found browser: Chrome
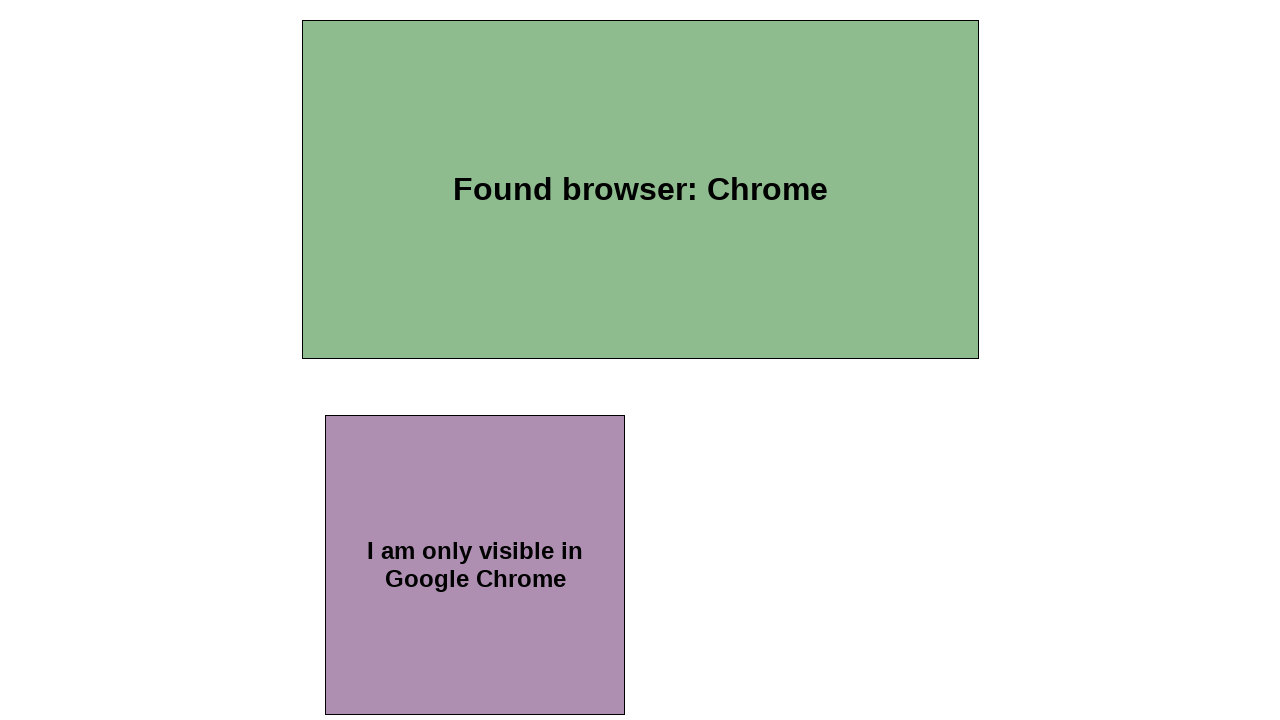

Chrome detection element (#chrome) loaded
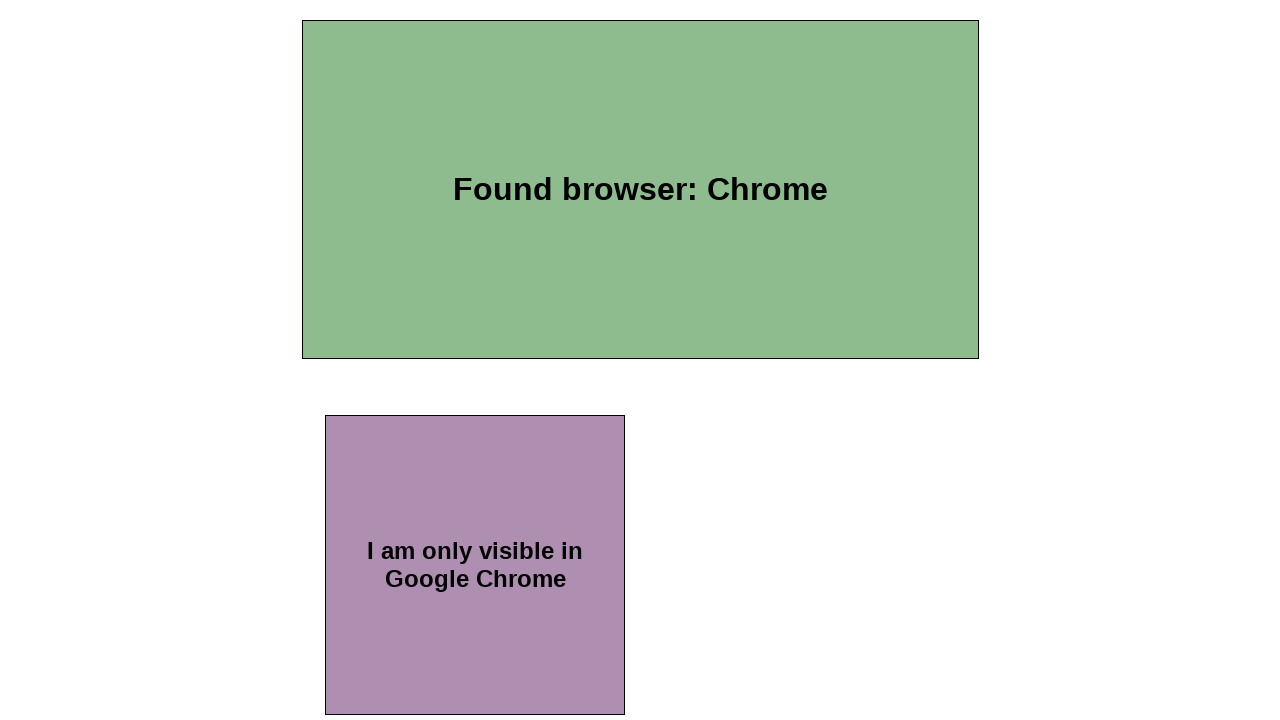

Retrieved automation-id attribute: automate-chrome
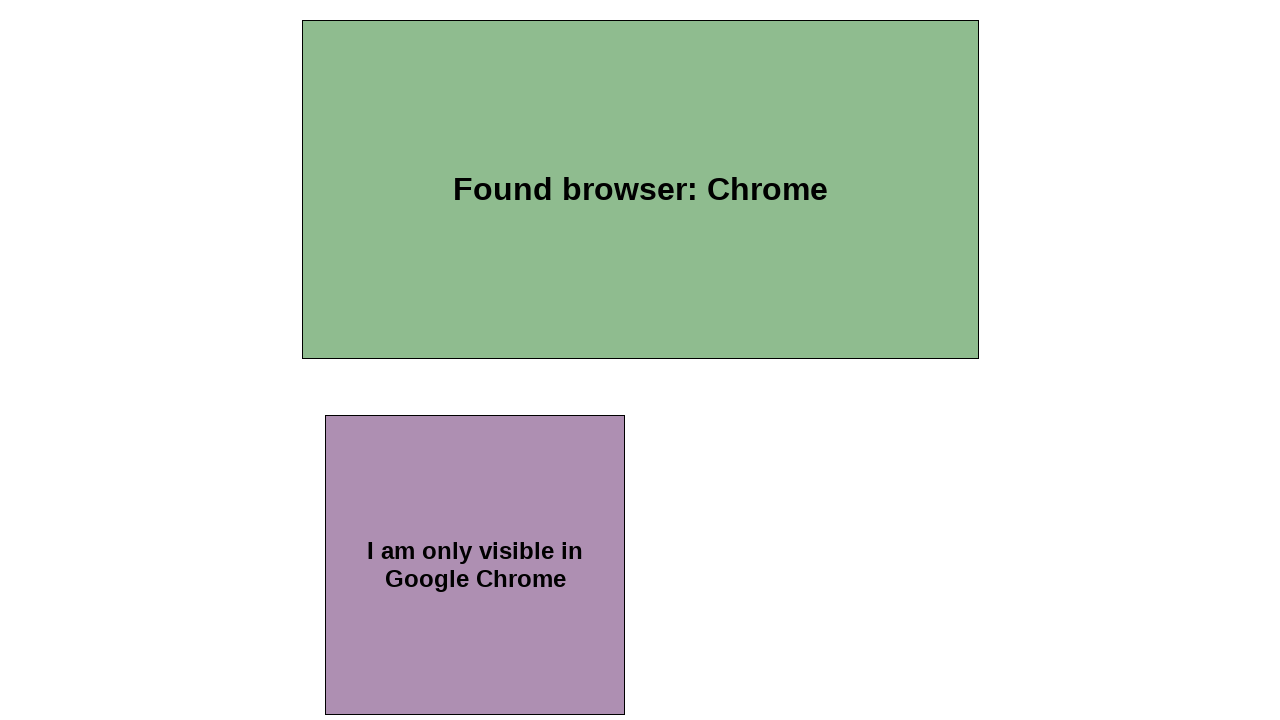

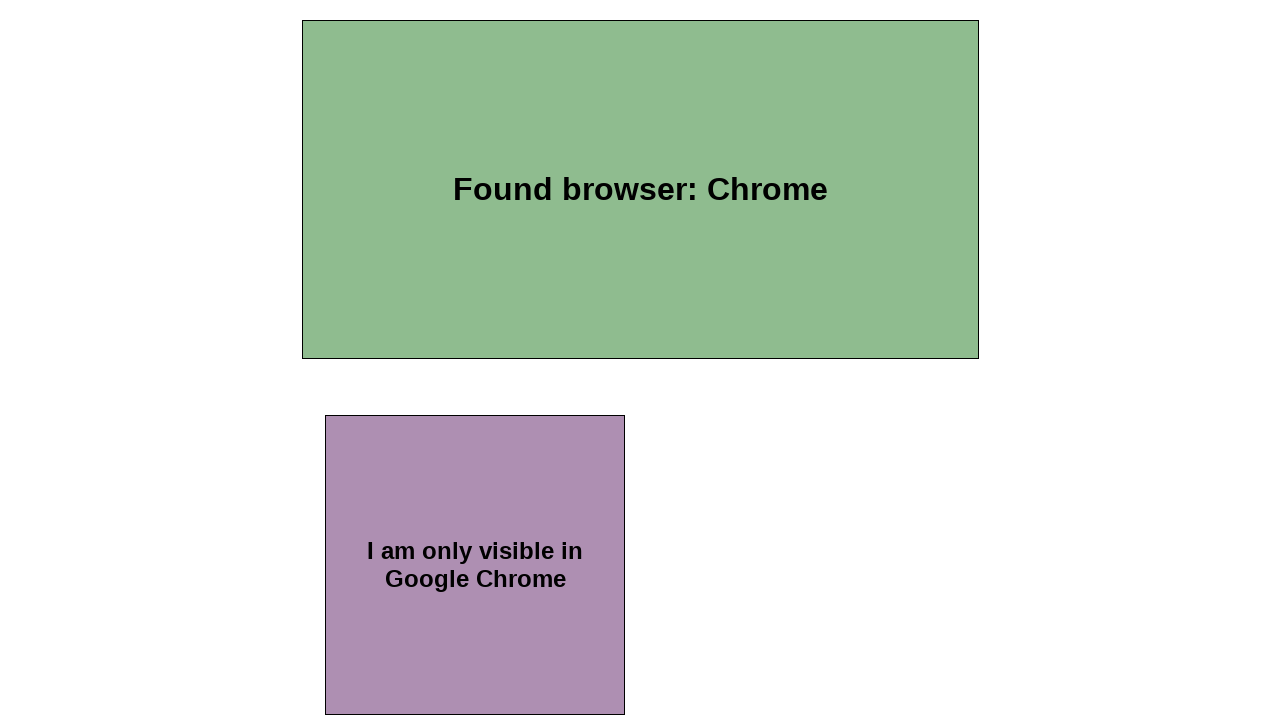